Demonstrates click-and-hold, move, then release action for drag operations

Starting URL: https://crossbrowsertesting.github.io/drag-and-drop

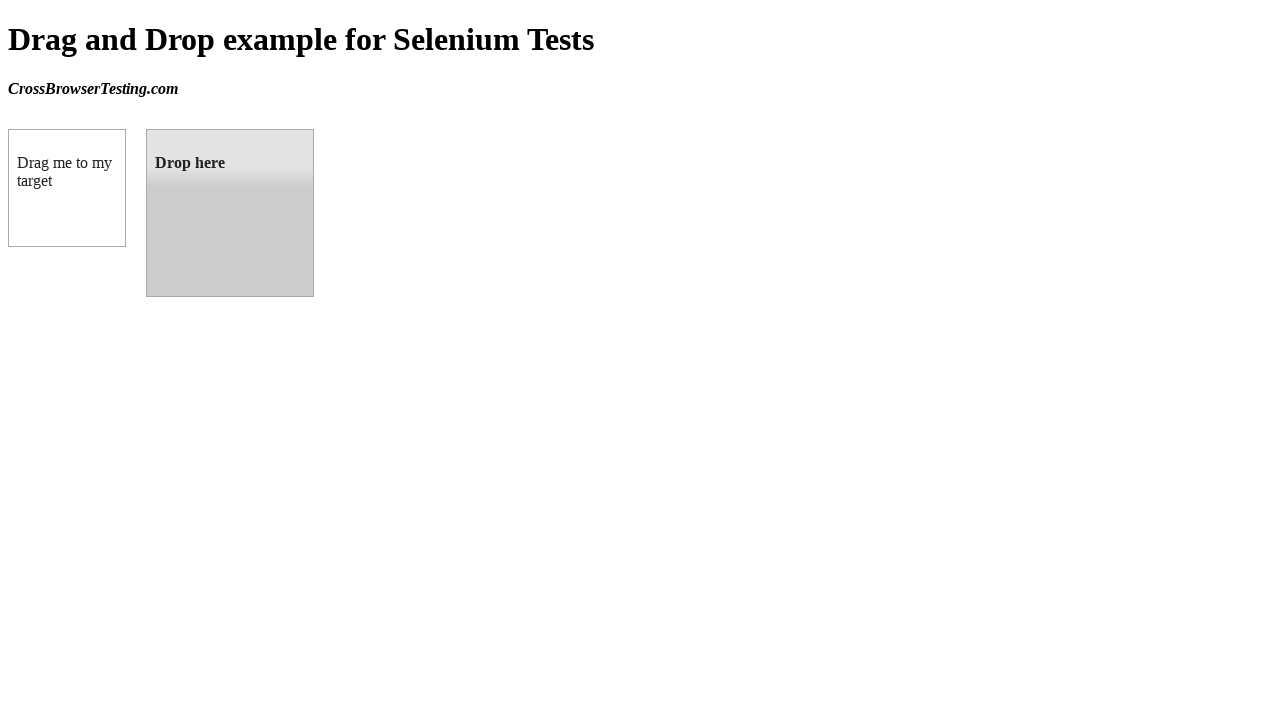

Located draggable source element
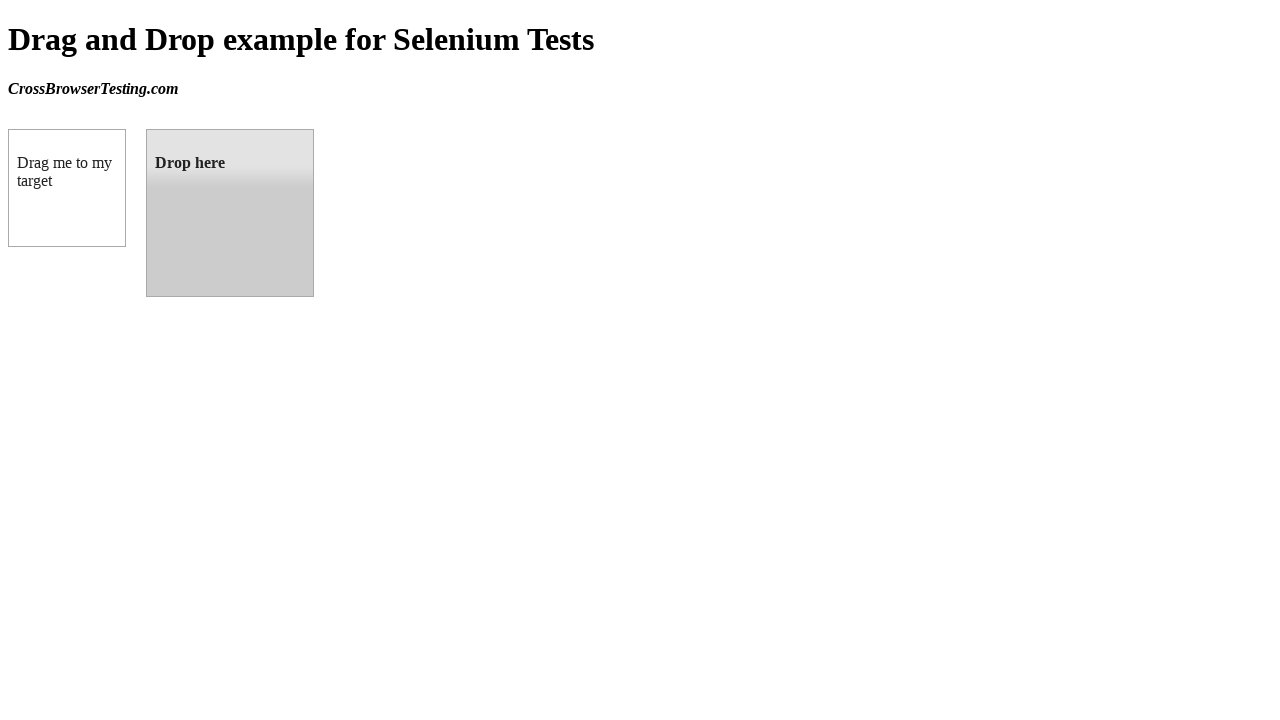

Located droppable target element
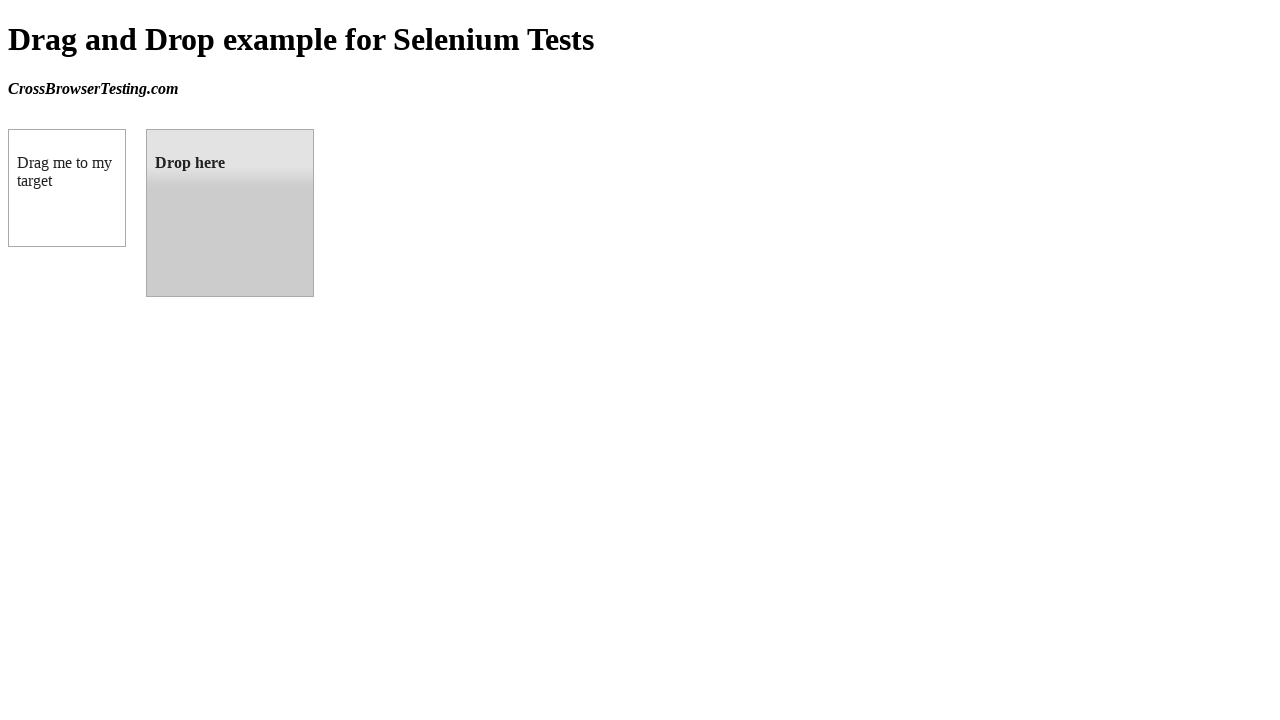

Retrieved bounding box of source element
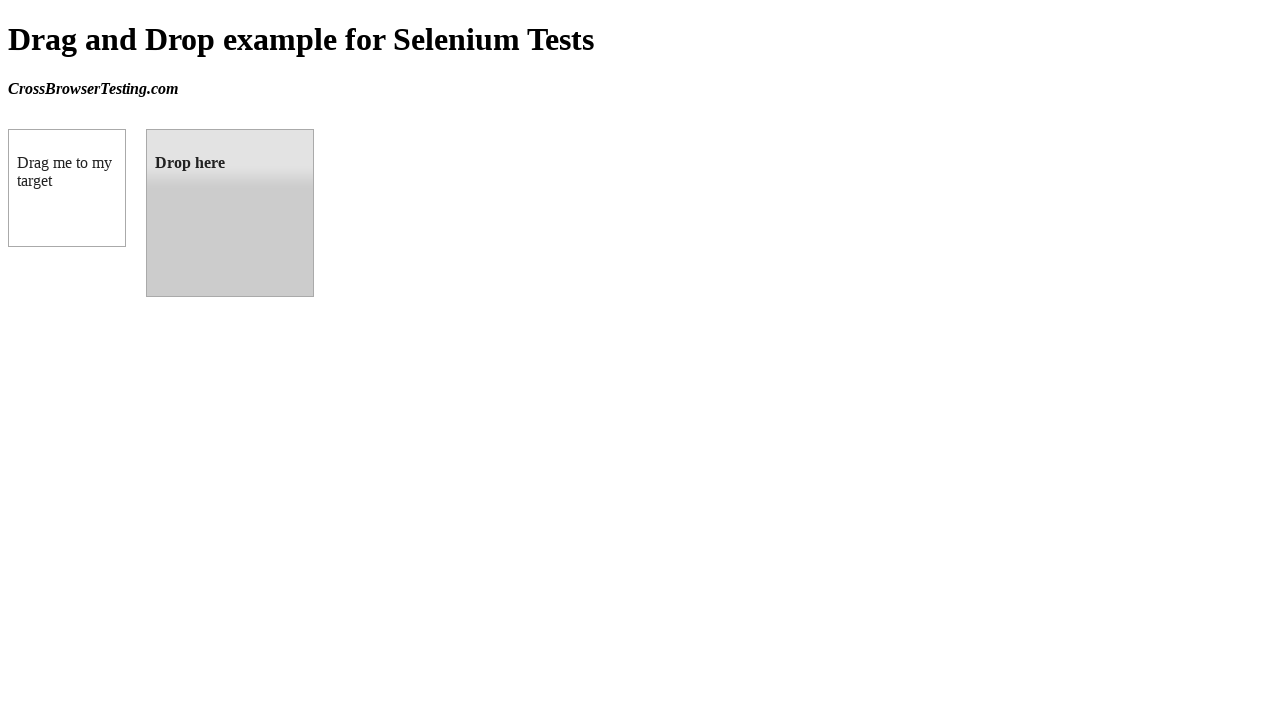

Retrieved bounding box of target element
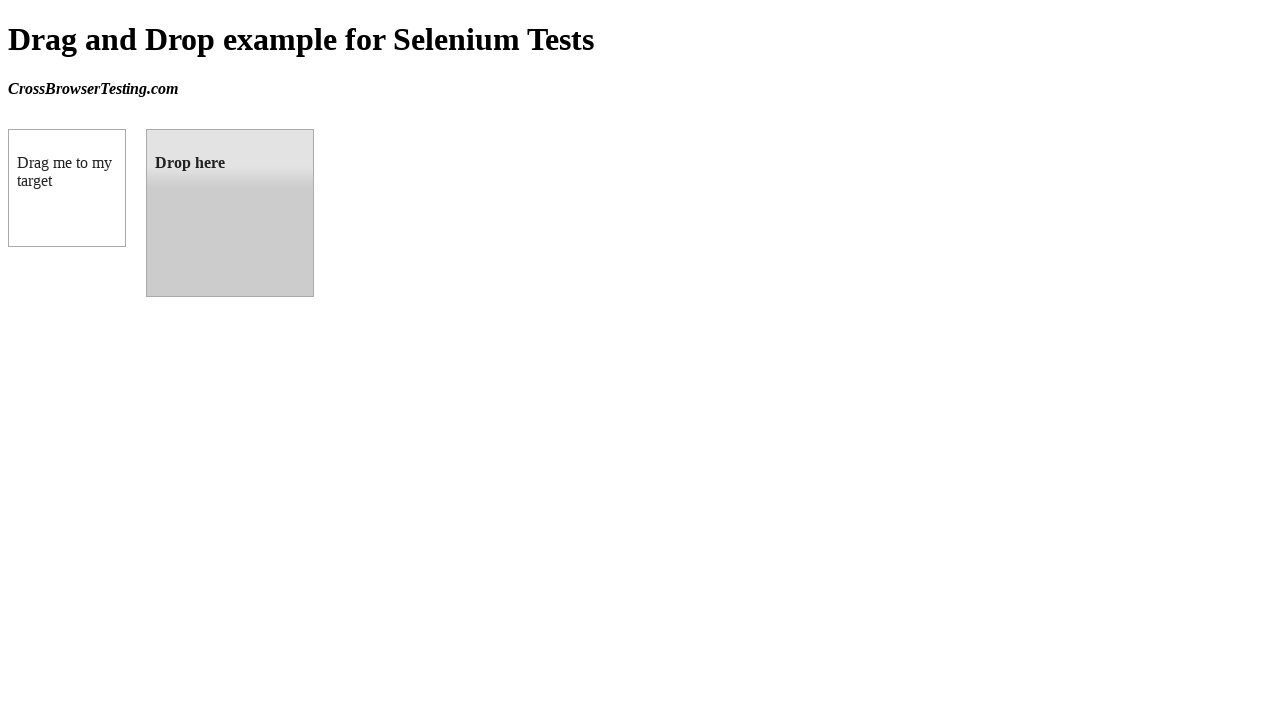

Moved mouse to center of source element at (67, 188)
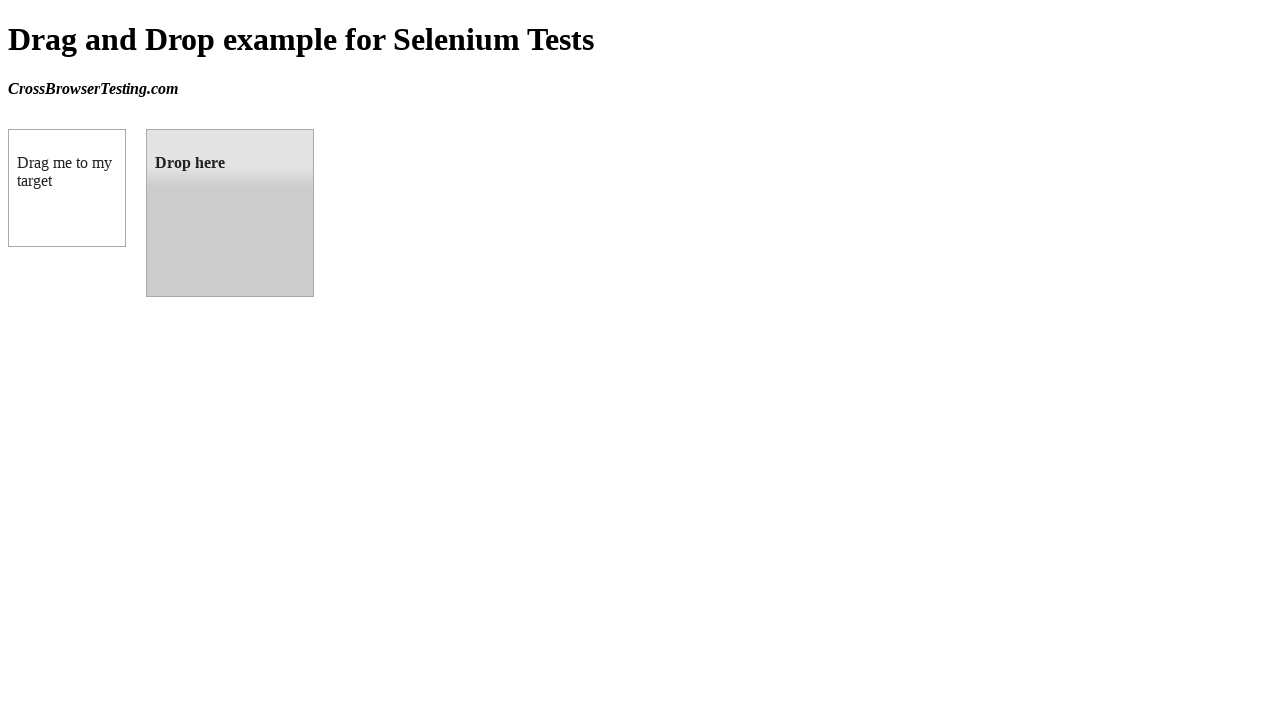

Pressed and held mouse button on source element at (67, 188)
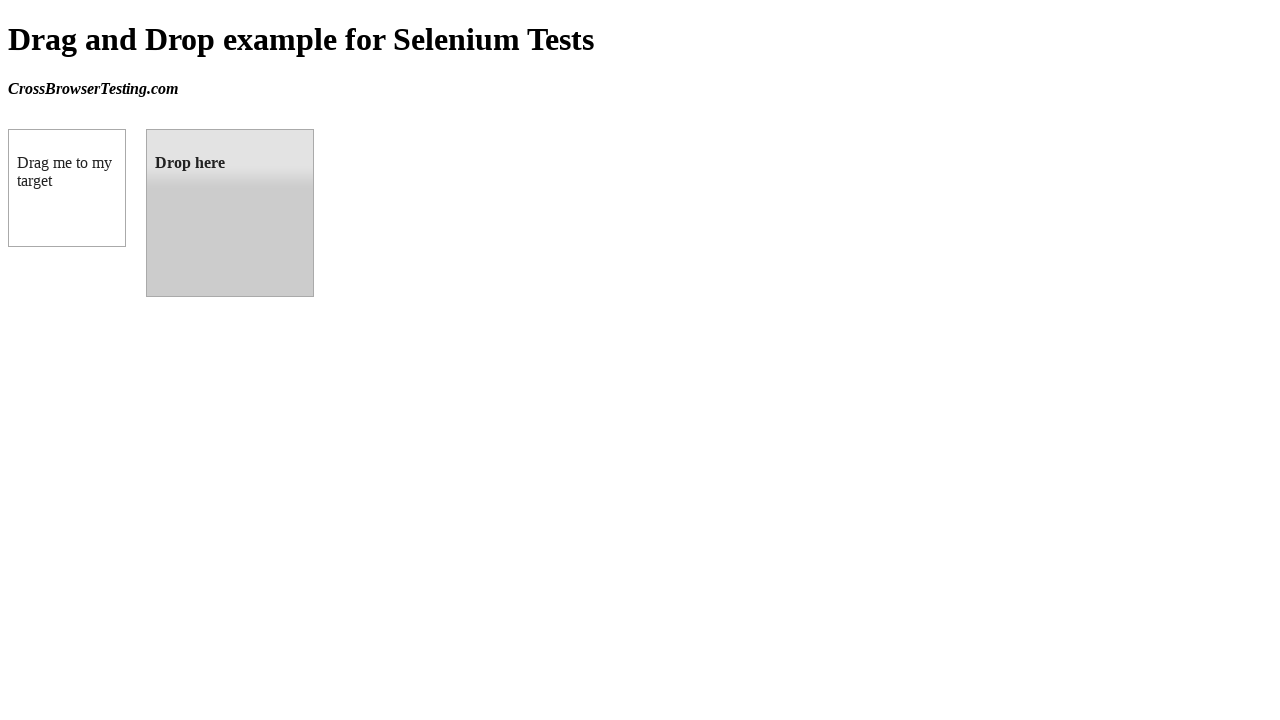

Moved mouse to center of target element while holding at (230, 213)
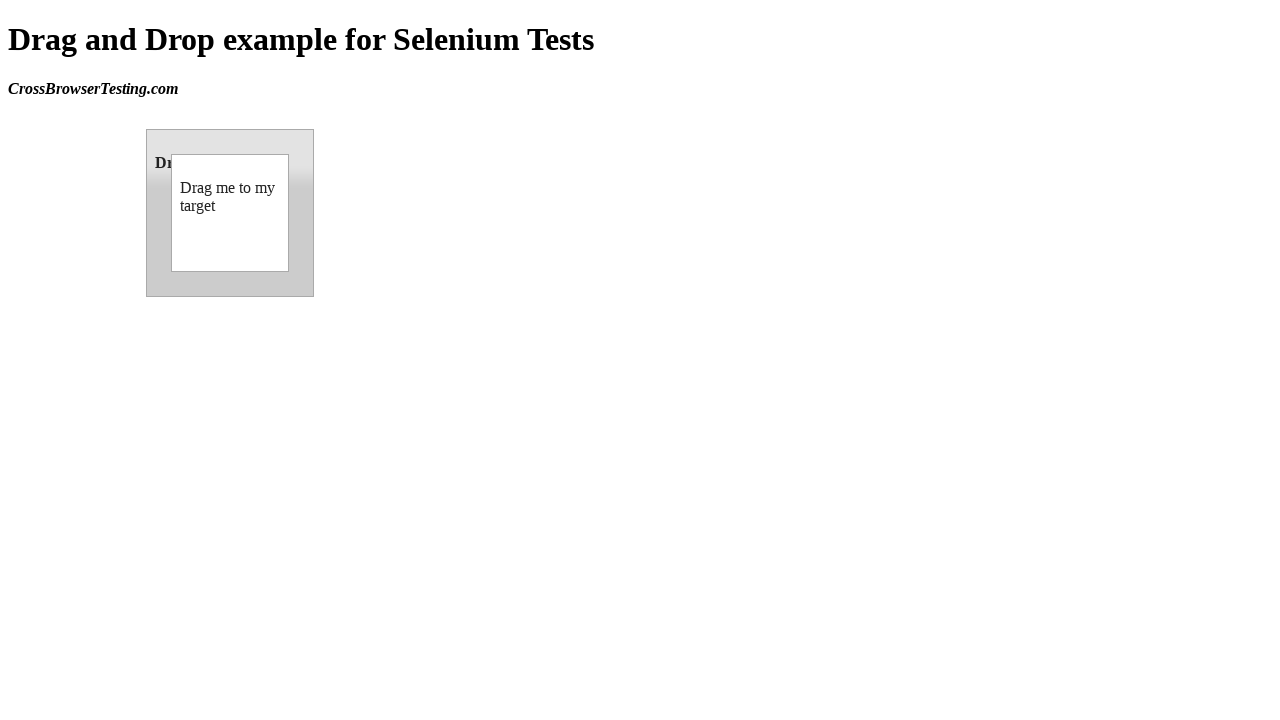

Released mouse button to complete drag-and-drop operation at (230, 213)
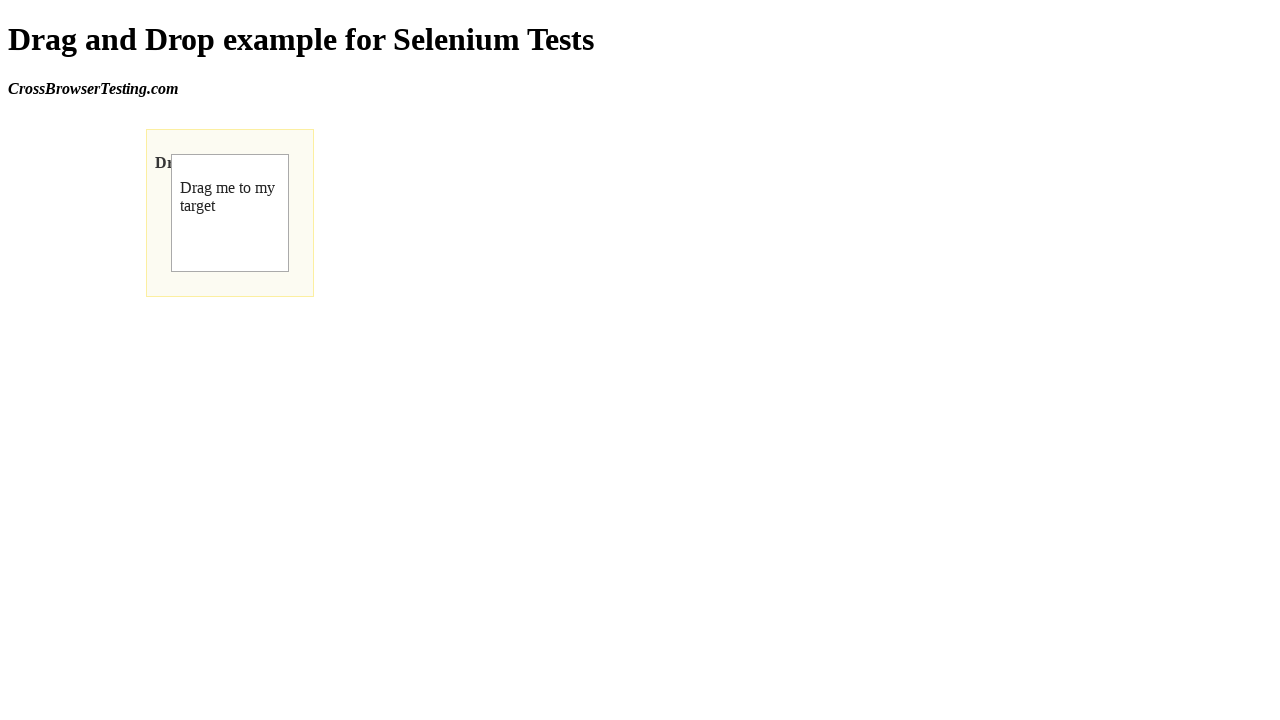

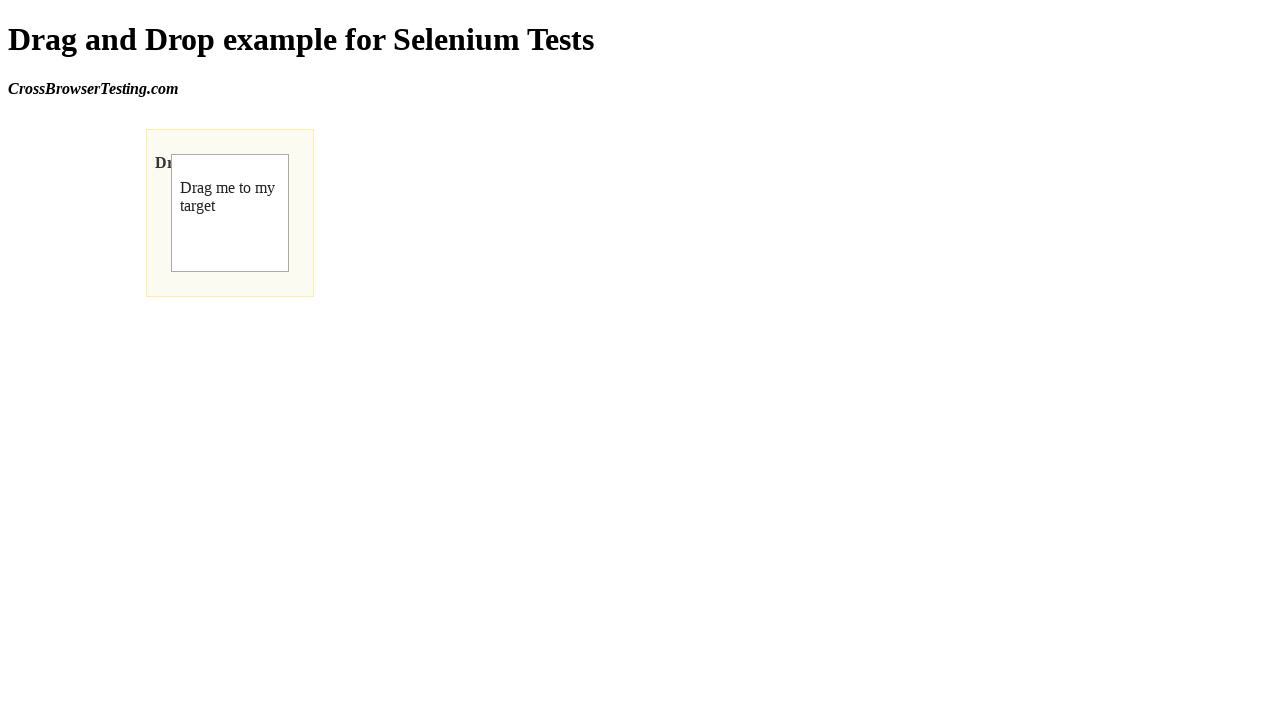